Tests a loading images page by waiting for the spinner to disappear, then waiting for images to load in the container, and verifying that the third image has a valid src attribute.

Starting URL: https://bonigarcia.dev/selenium-webdriver-java/loading-images.html

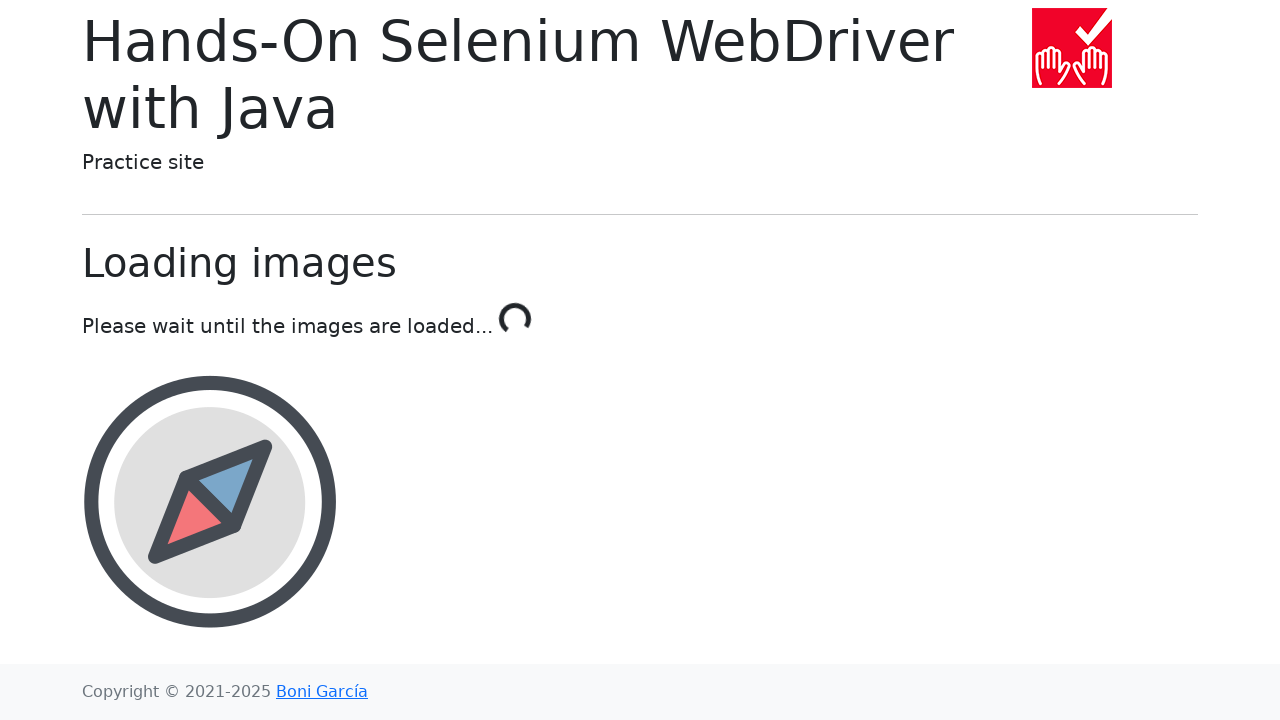

Loading spinner disappeared
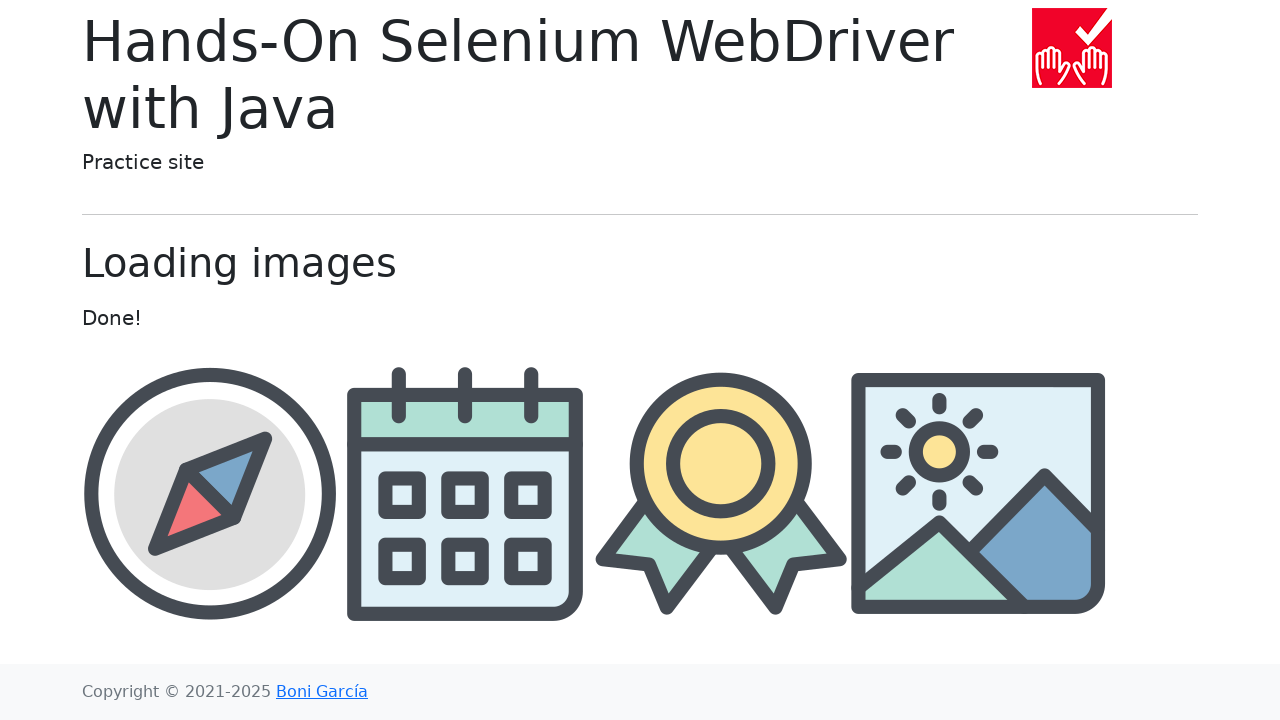

Images container loaded with images present
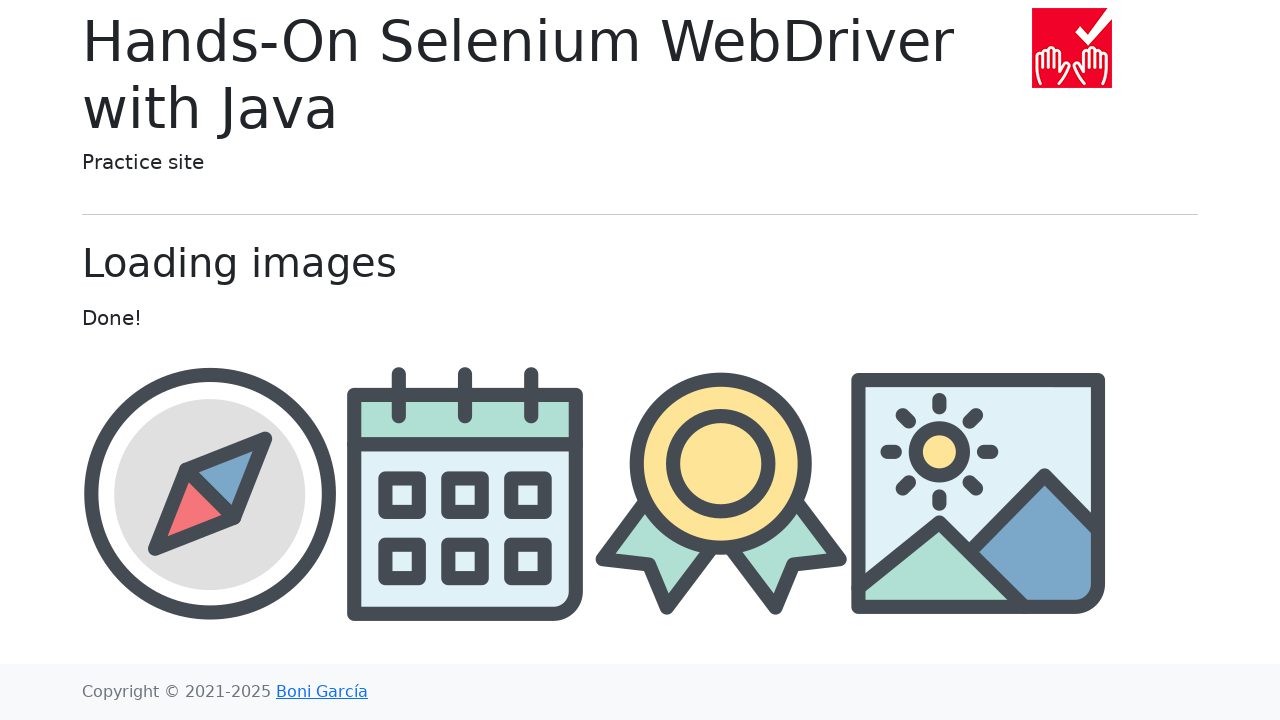

Located all images in container
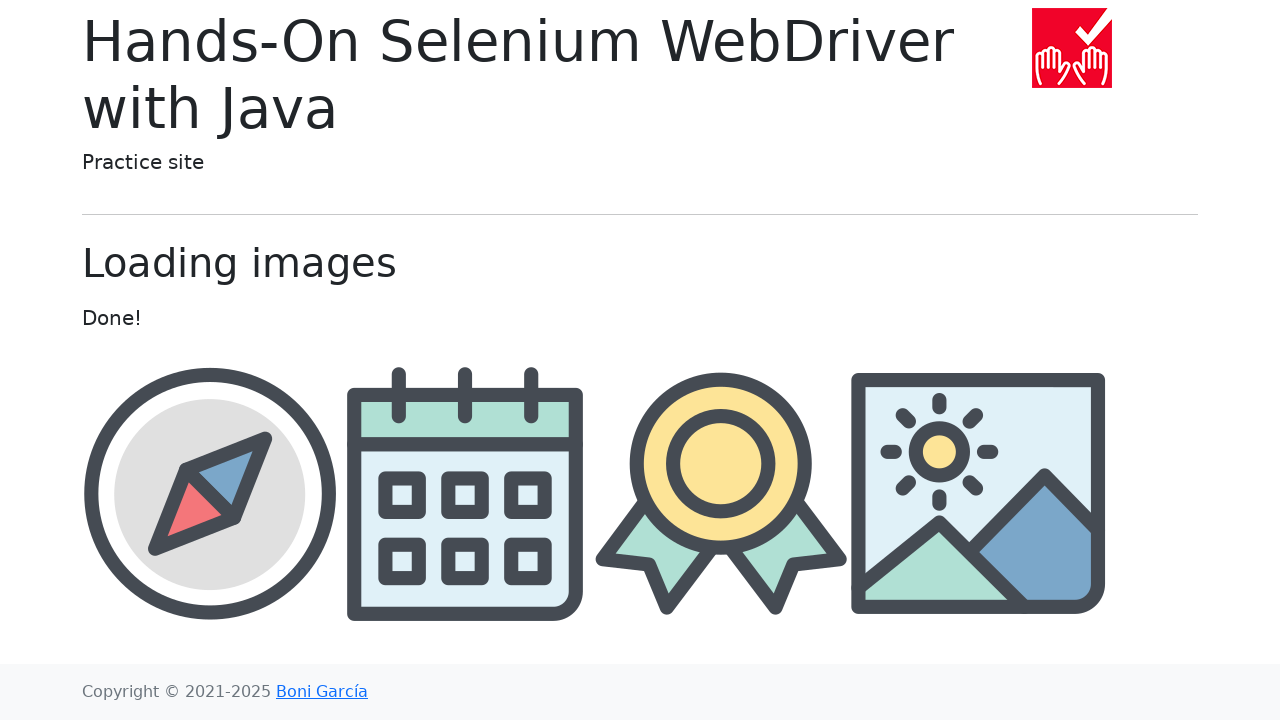

Third image loaded with valid src attribute
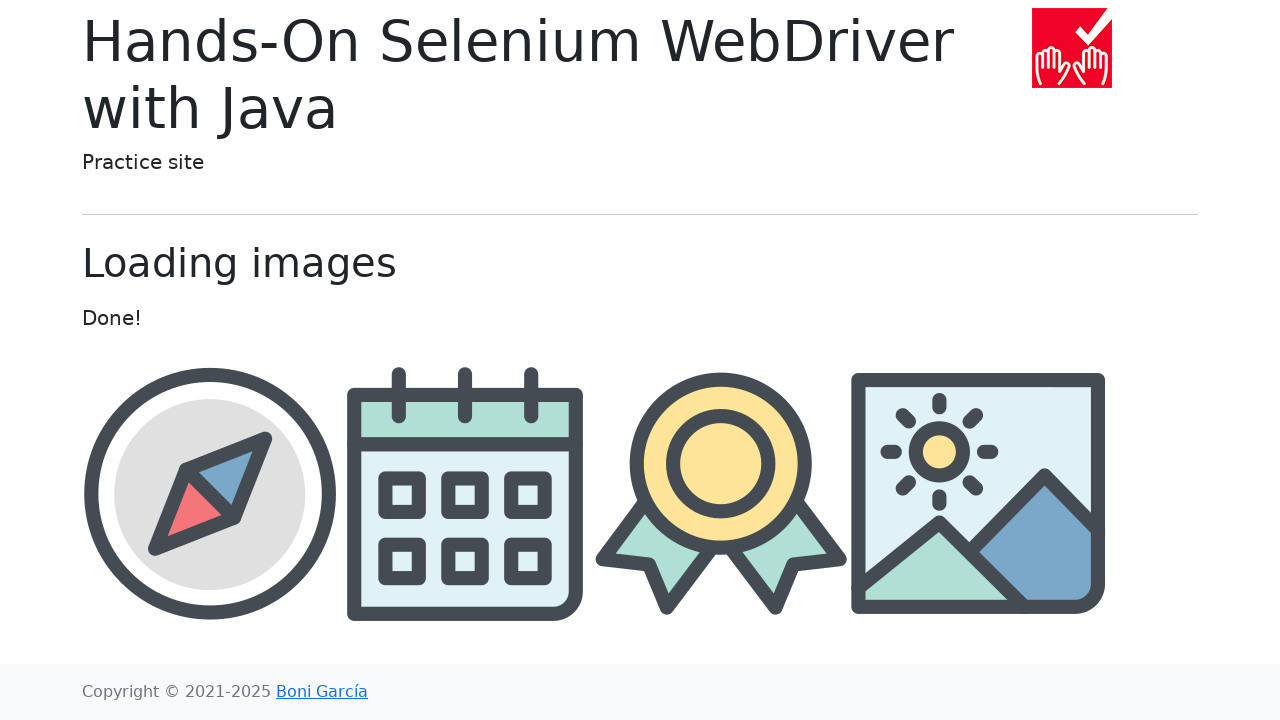

Retrieved src attribute from third image
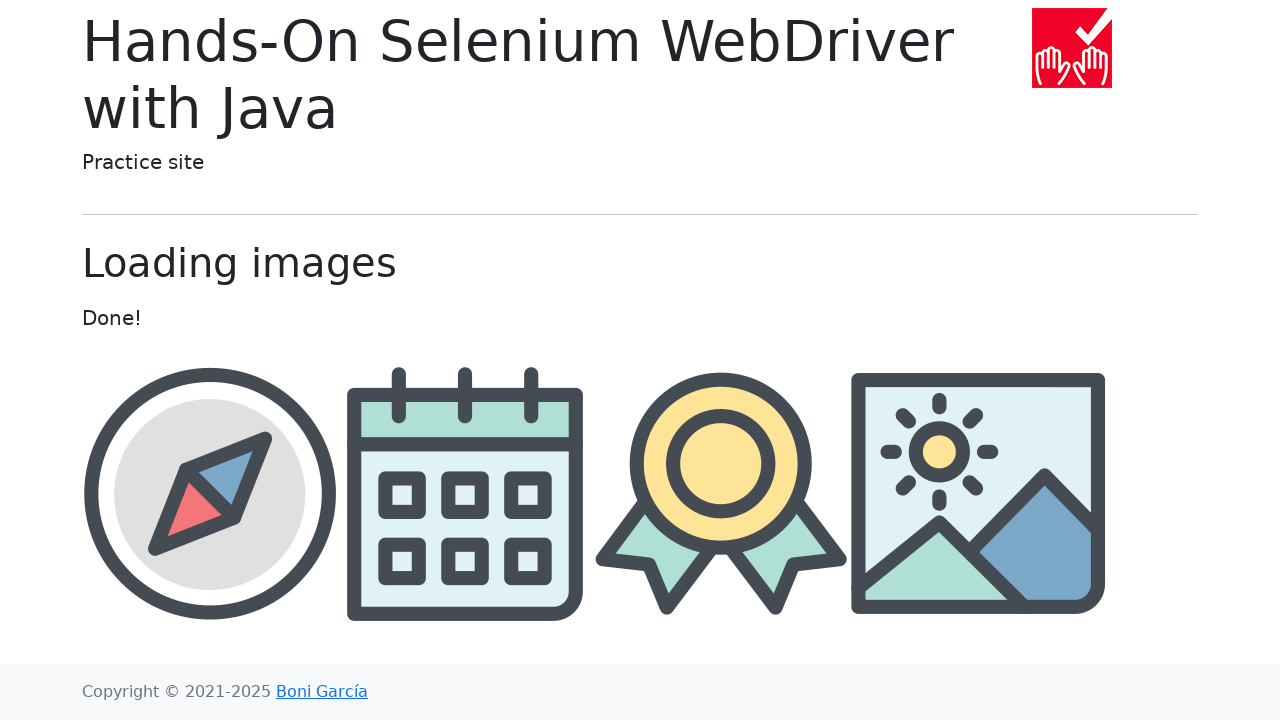

Verified third image has valid src attribute
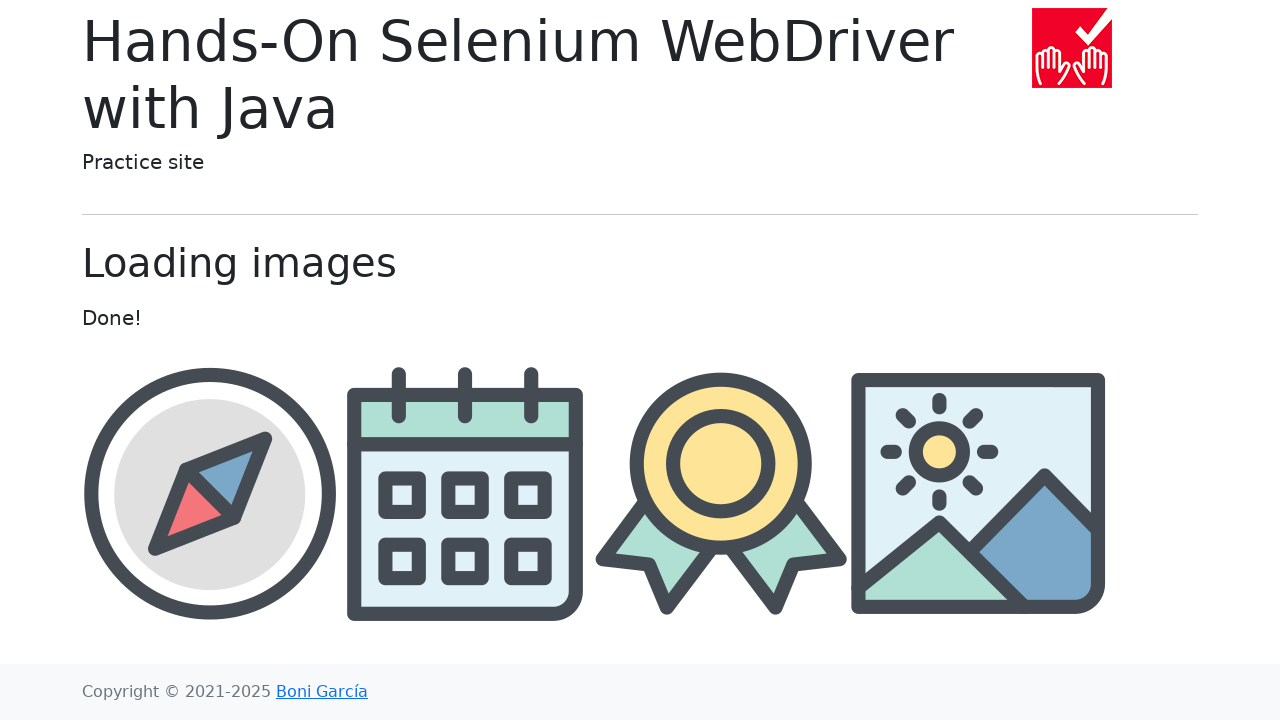

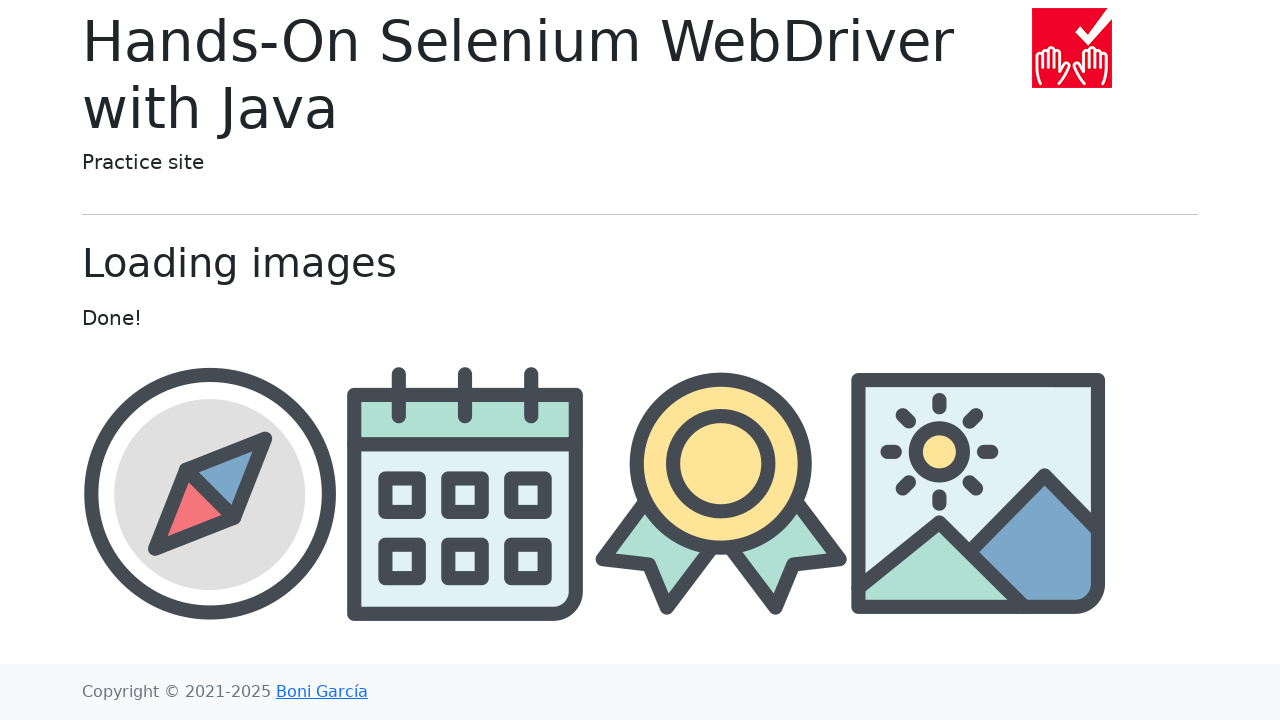